Verifies that the sum of values in a table column matches the displayed total amount

Starting URL: https://rahulshettyacademy.com/AutomationPractice/

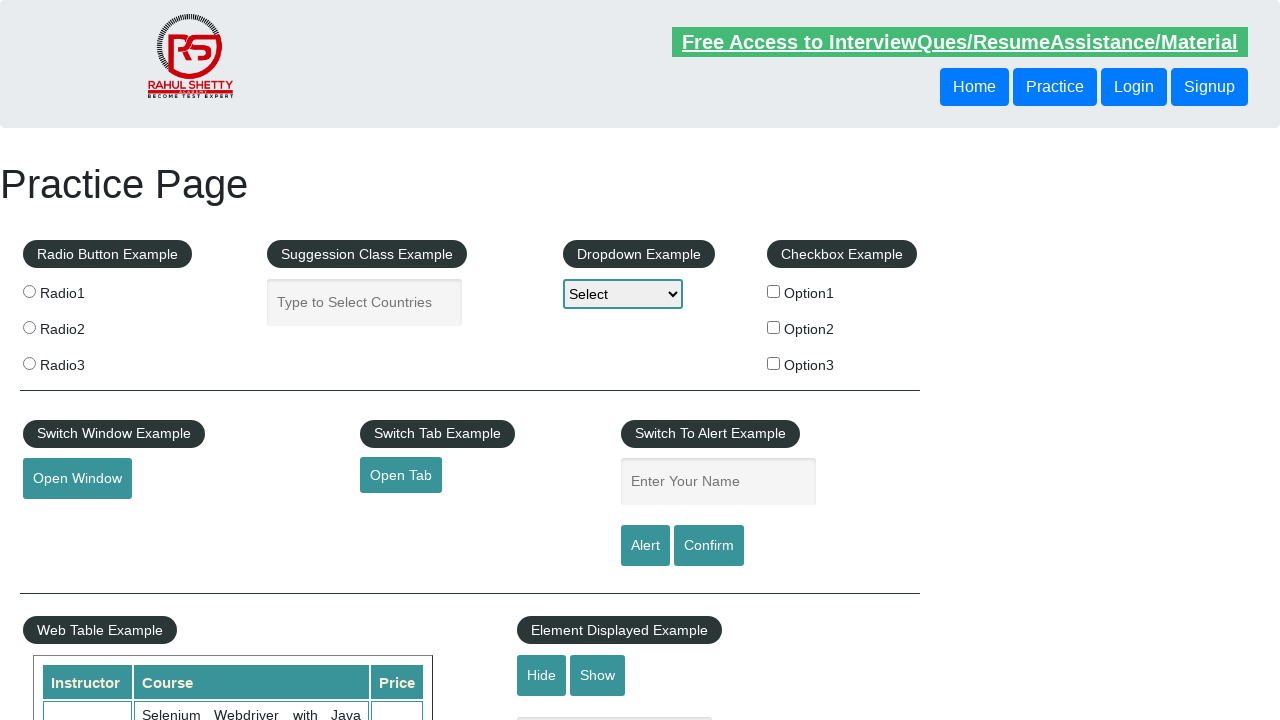

Waited for table to load
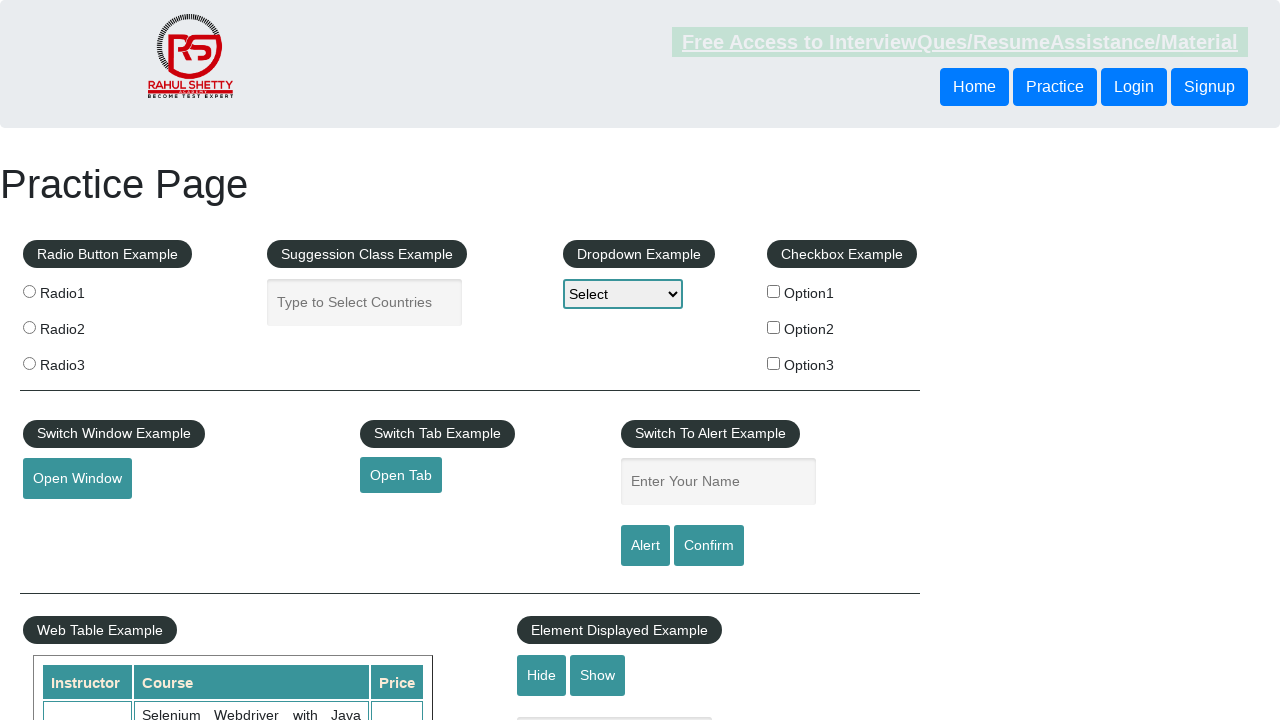

Retrieved all values from 4th column of table
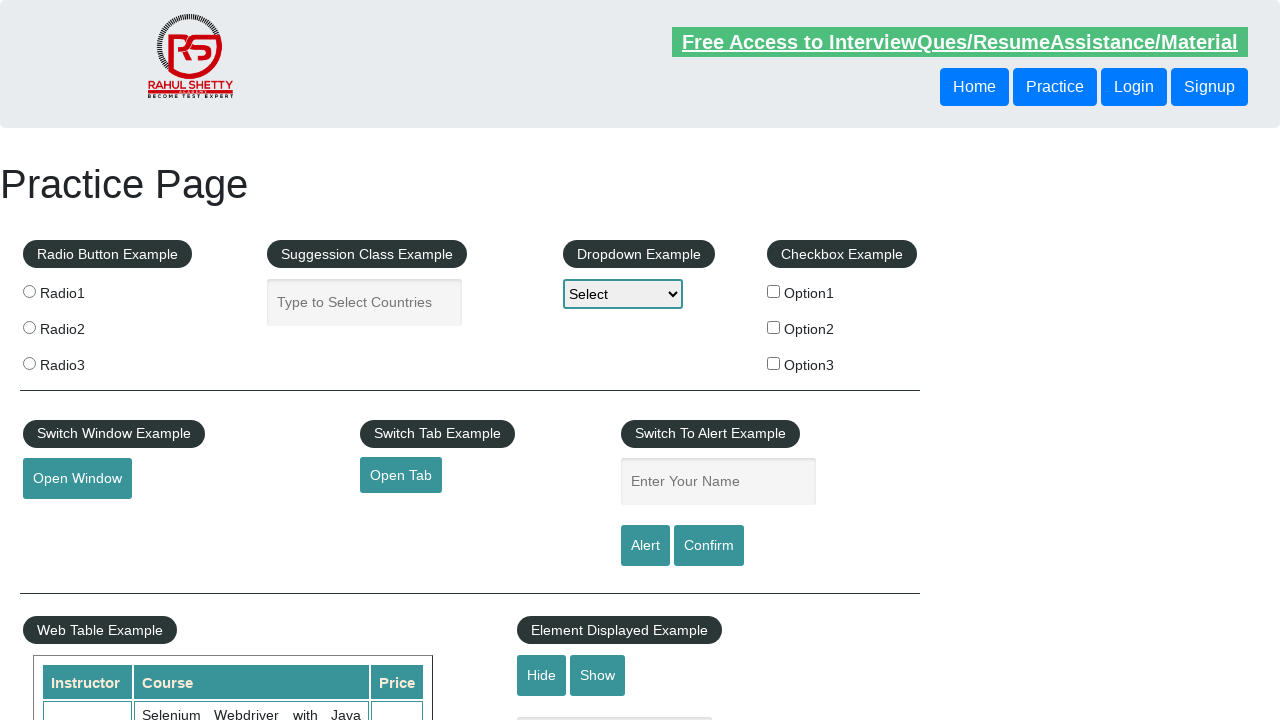

Calculated sum of column values: 296
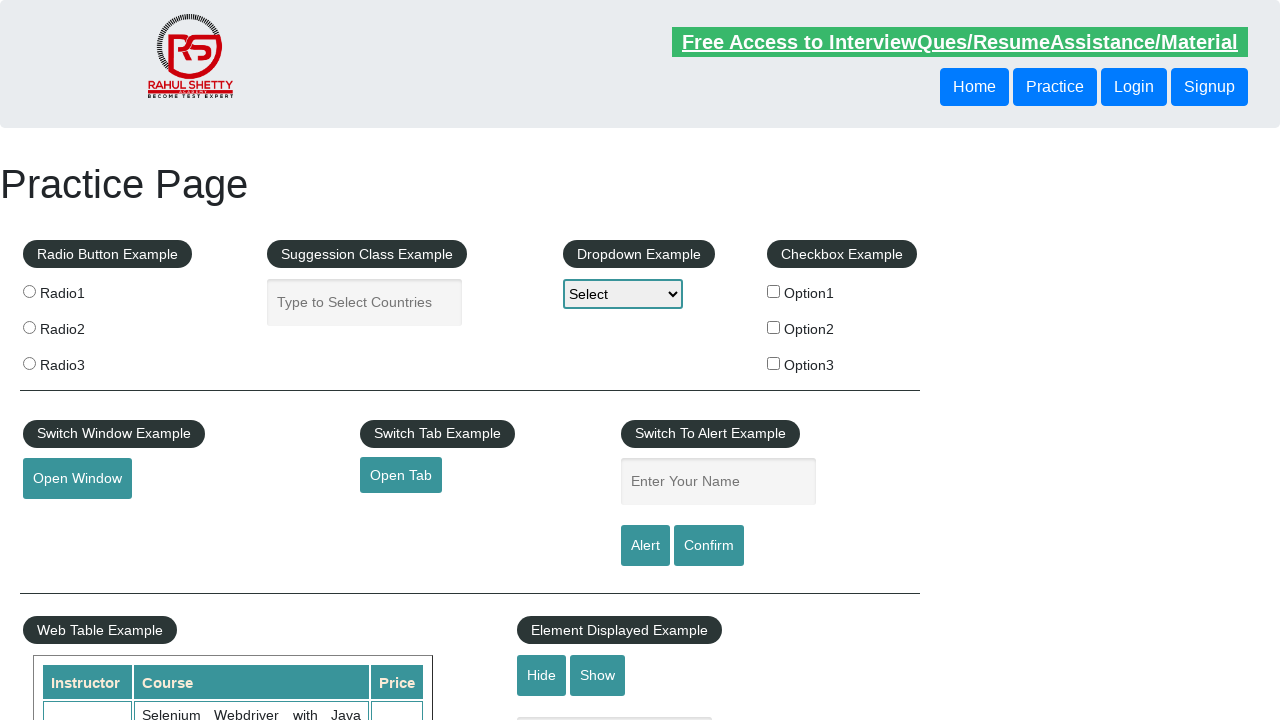

Retrieved displayed total amount text
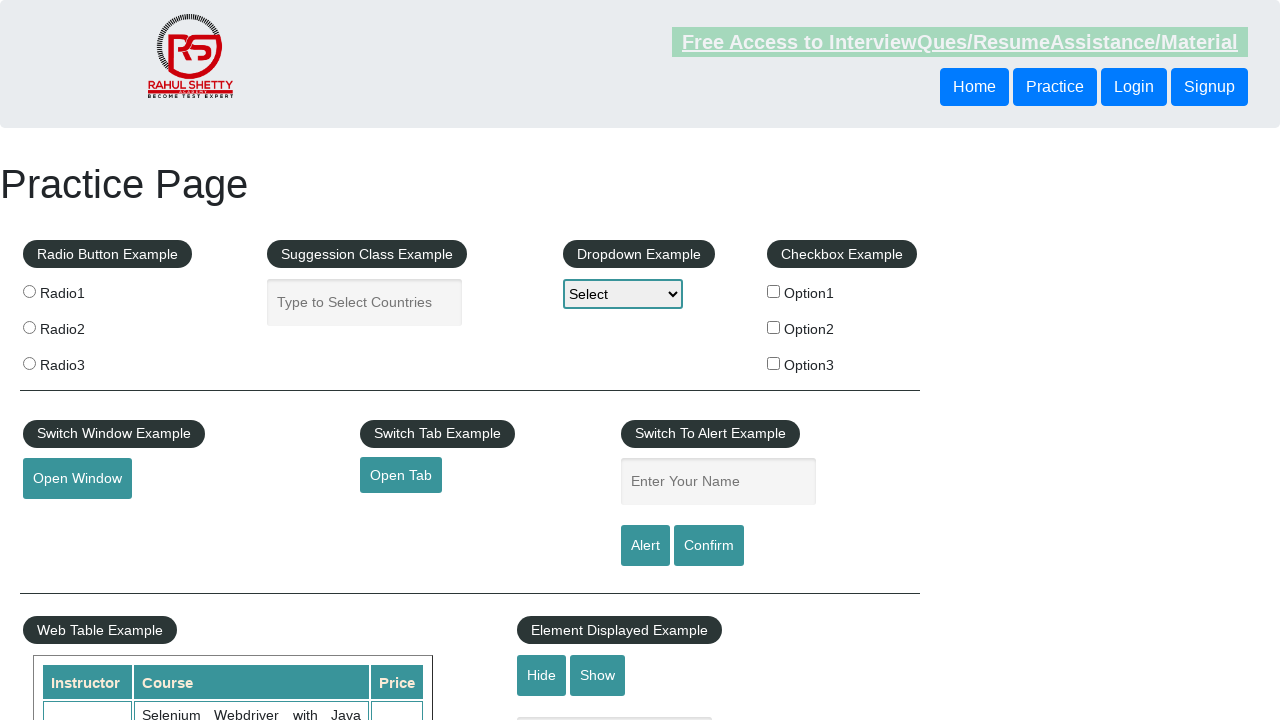

Parsed total amount value: 296
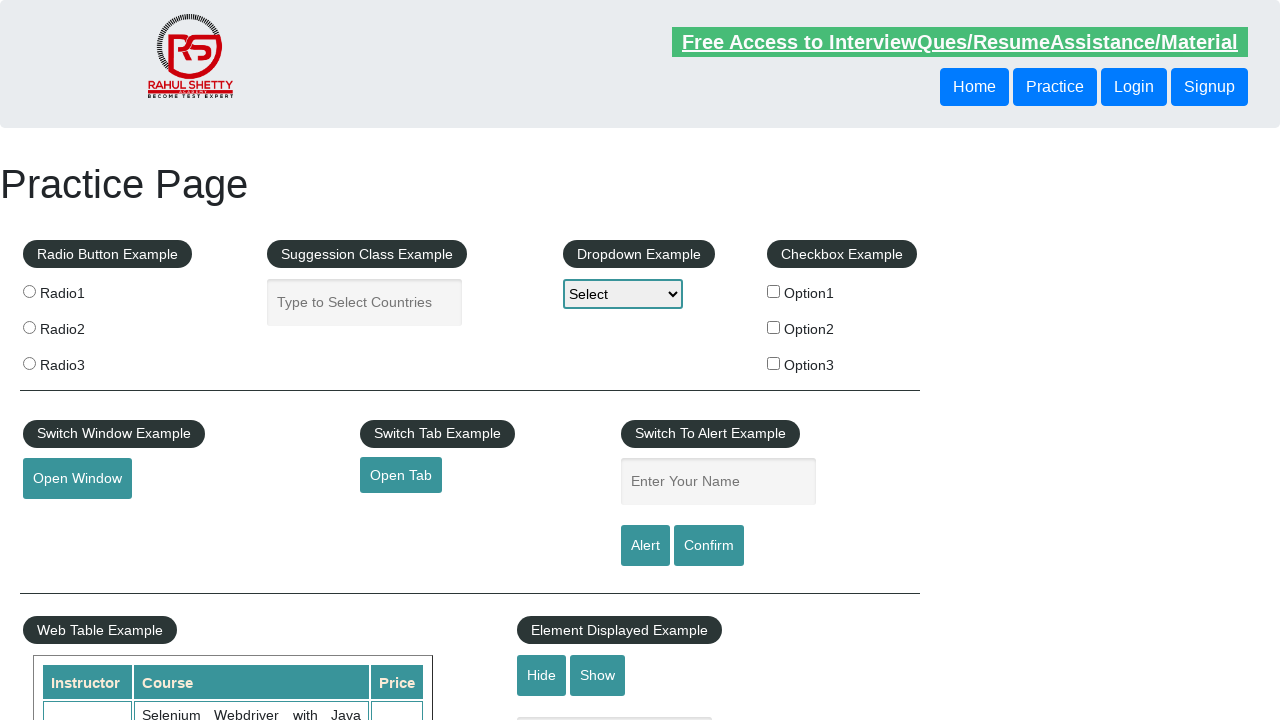

Verified that calculated sum (296) matches displayed total (296)
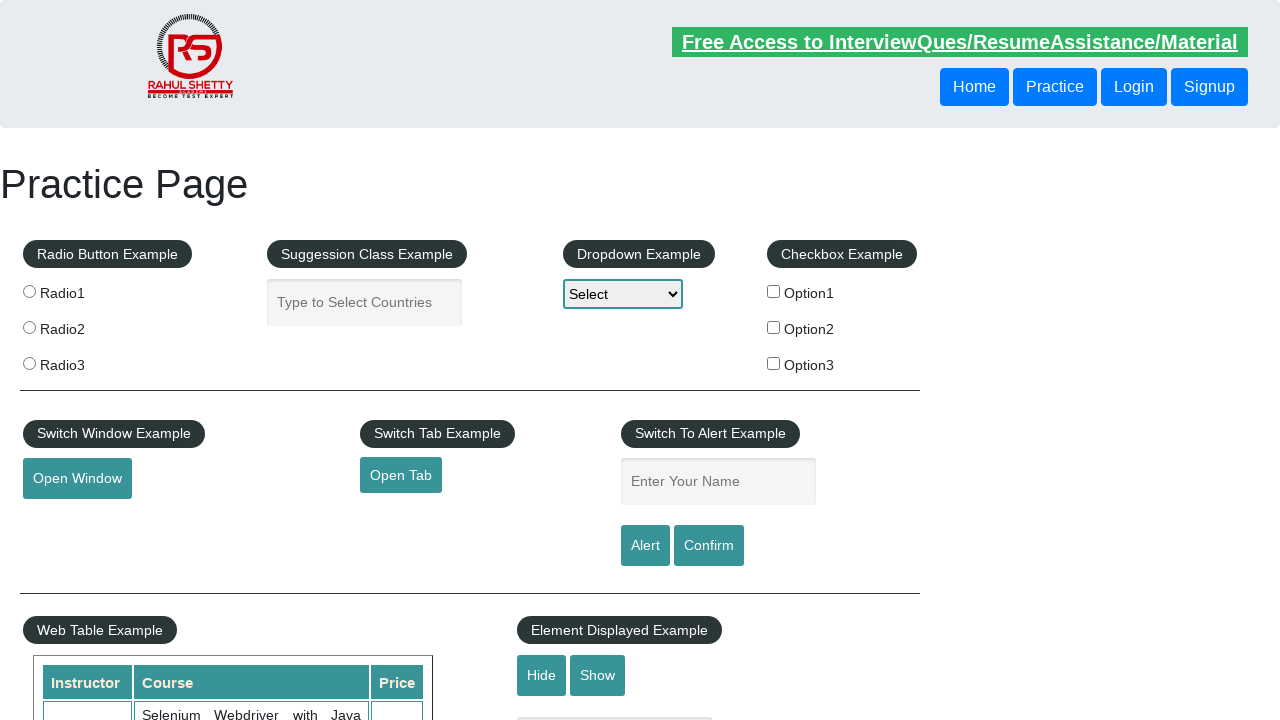

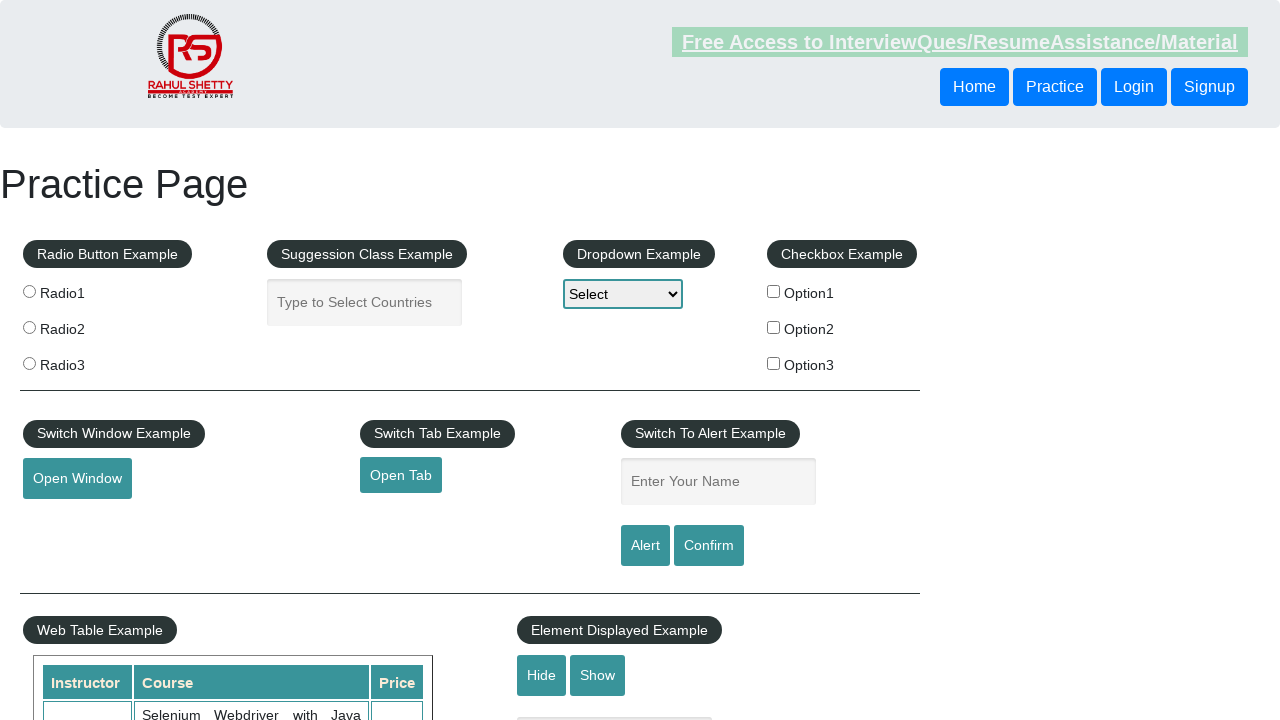